Tests a form submission on an Angular practice page by filling various form fields including email, password, checkboxes, radio buttons, and dropdowns

Starting URL: https://rahulshettyacademy.com/angularpractice/

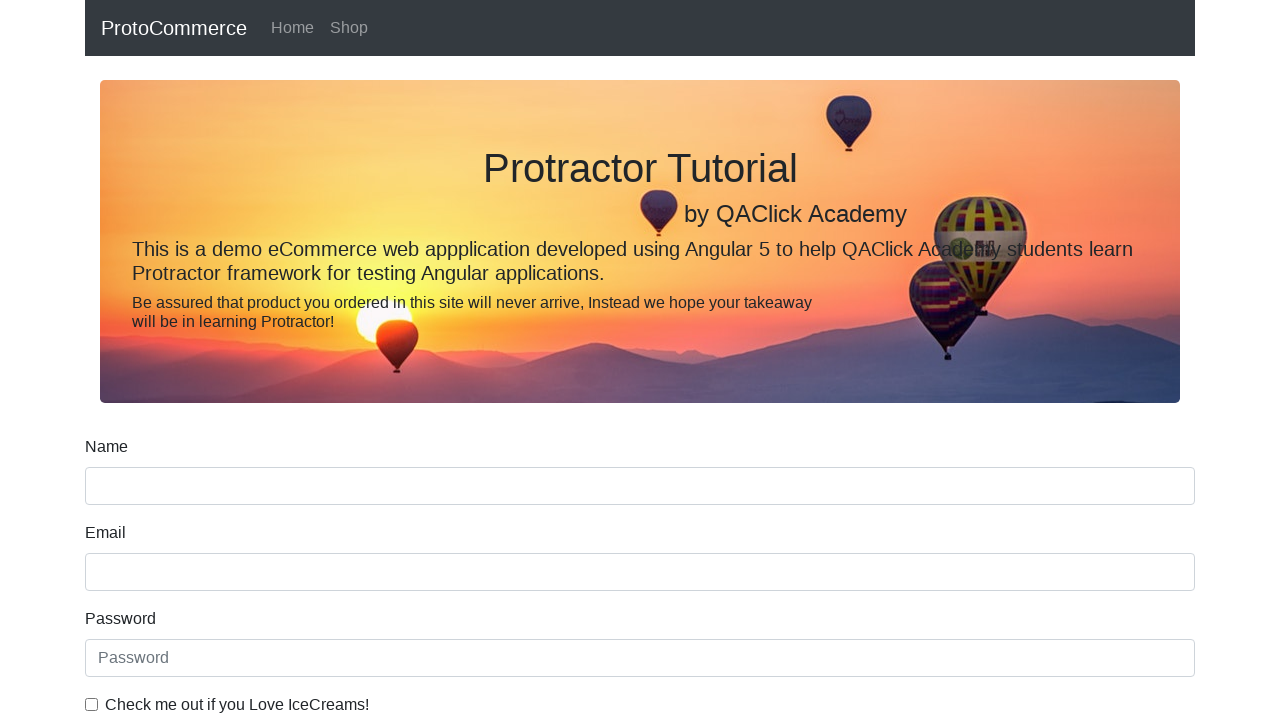

Filled email field with 'hello@gmail.com' on input[name='email']
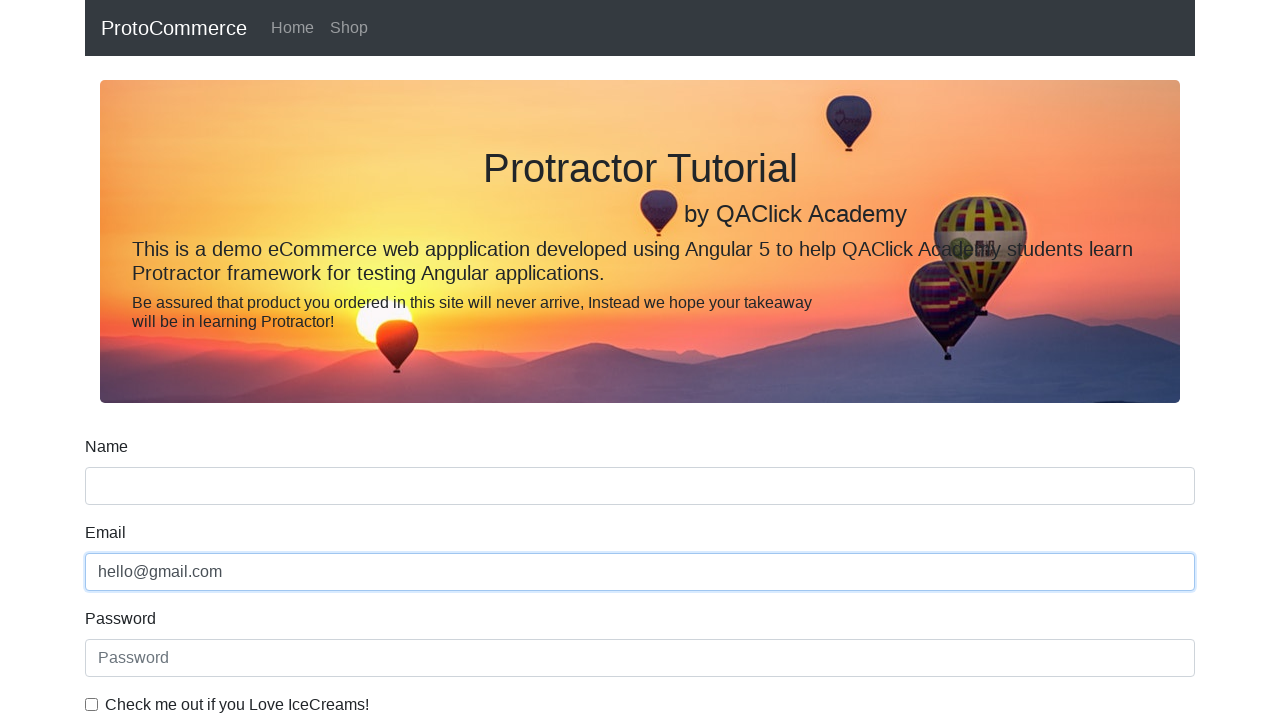

Filled password field with 'Hello@123' on #exampleInputPassword1
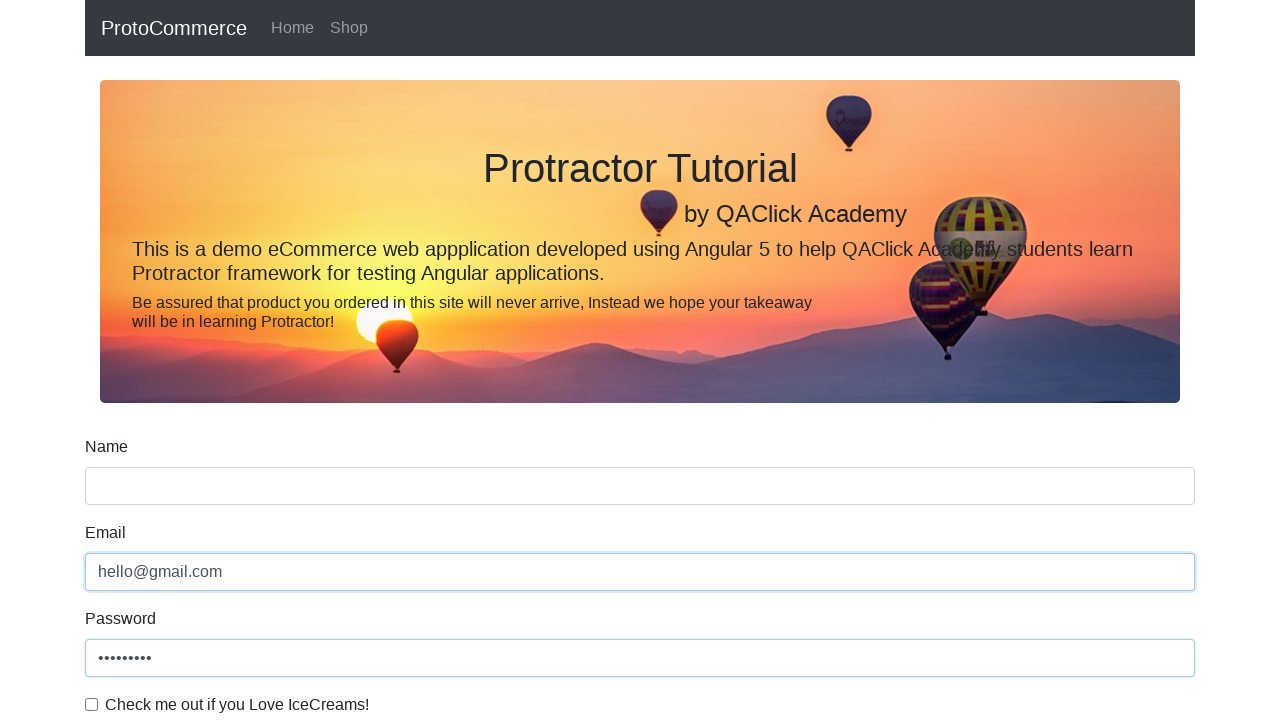

Checked the checkbox at (92, 704) on #exampleCheck1
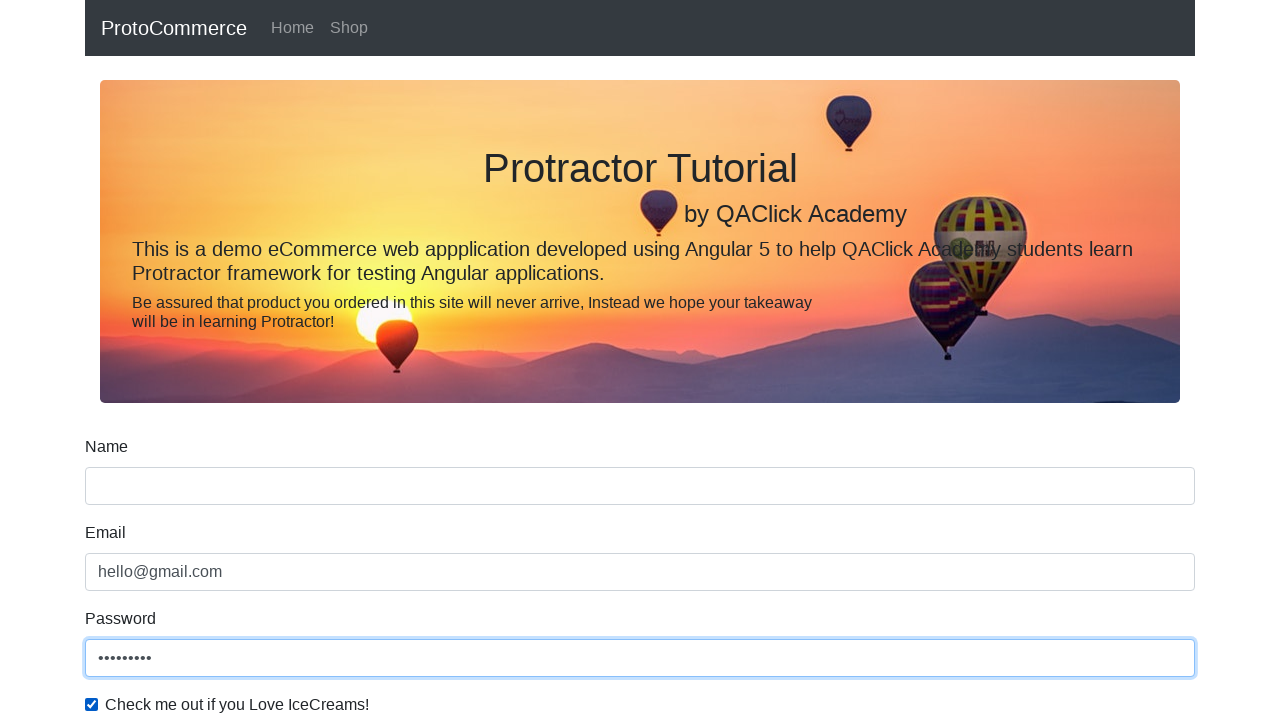

Clicked submit button to submit the form at (123, 491) on xpath=//input[@type='submit']
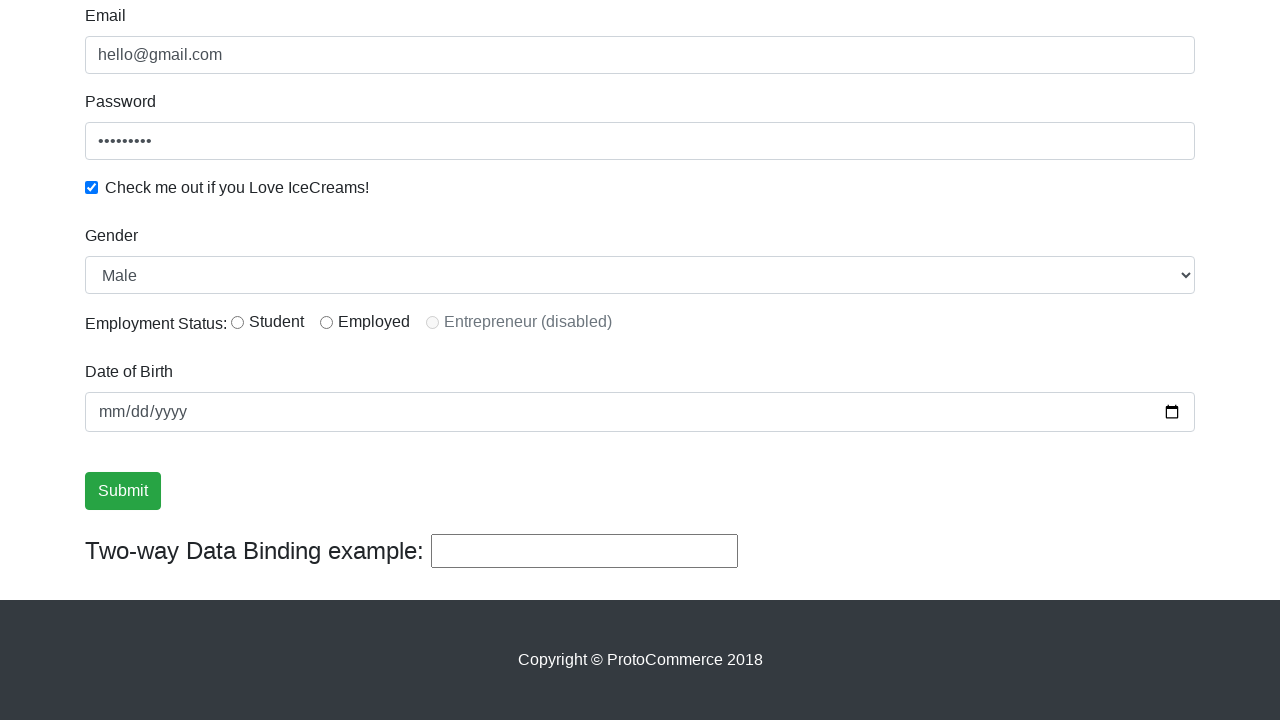

Success message appeared after form submission
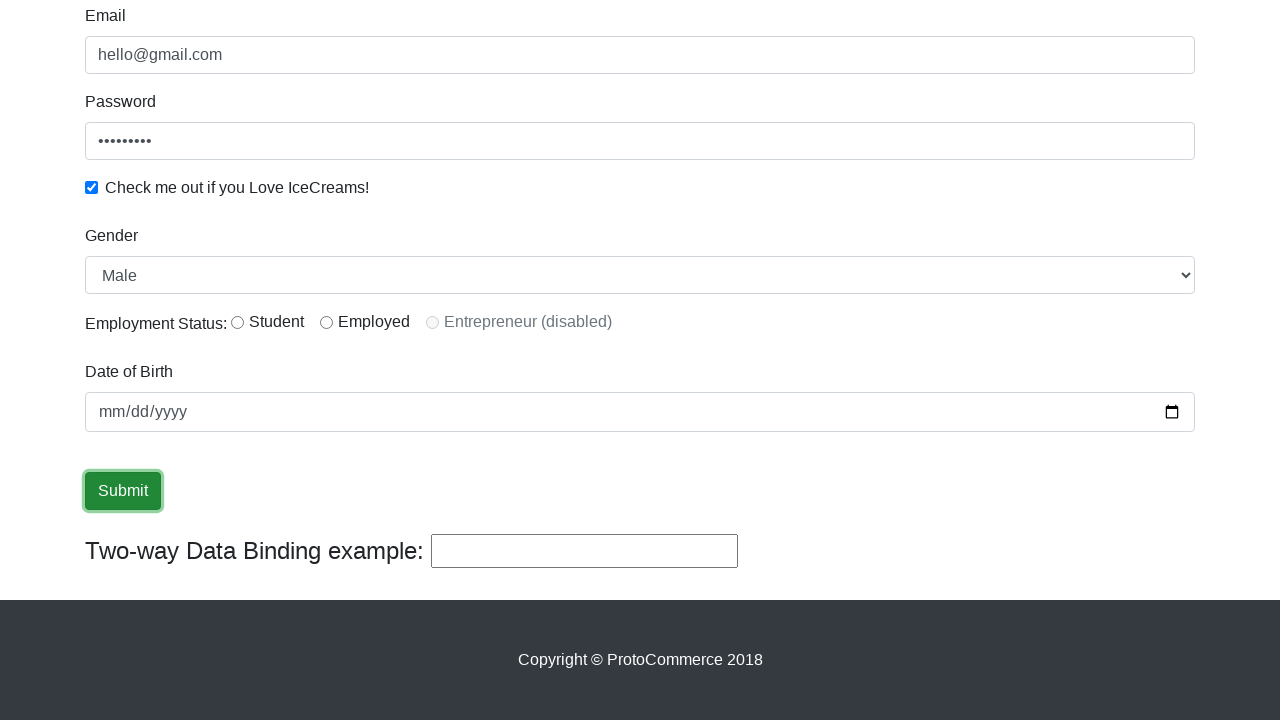

Filled name field with 'sharad' on input[name='name']
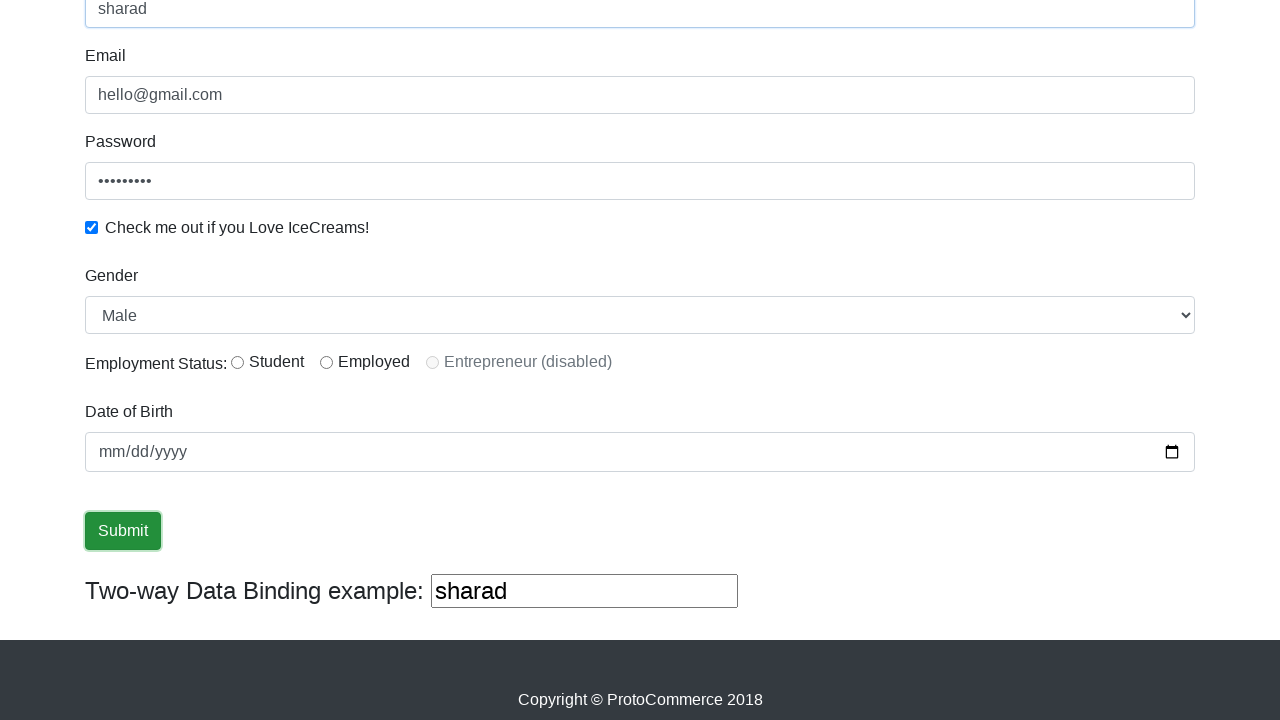

Clicked radio button option 1 at (238, 362) on input#inlineRadio1
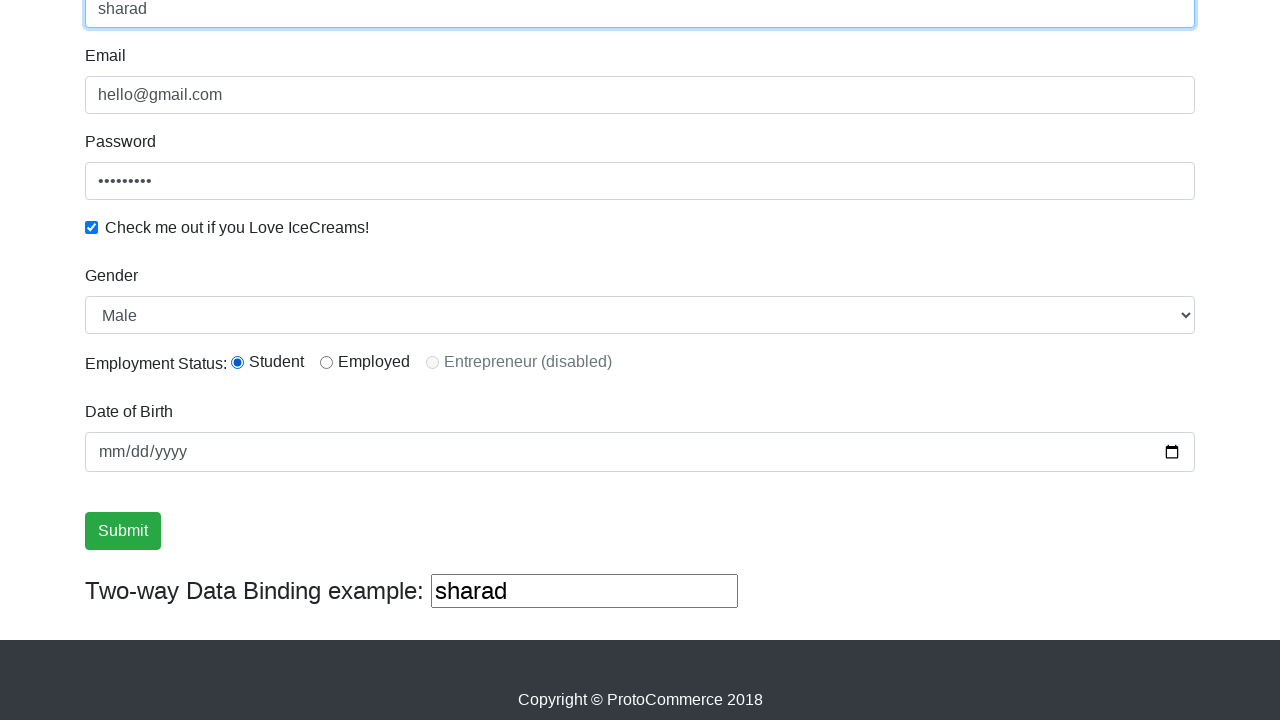

Filled text field with 'helloagain' on (//input[@type='text'])[3]
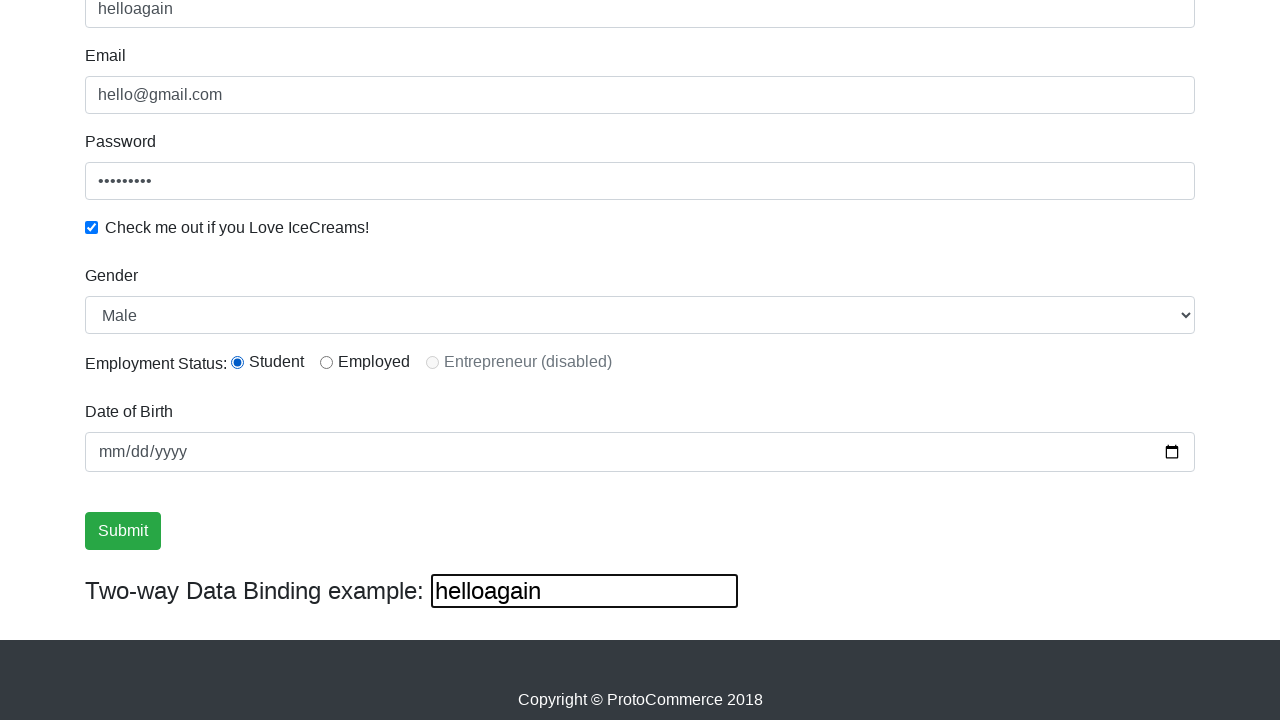

Cleared the text field on (//input[@type='text'])[3]
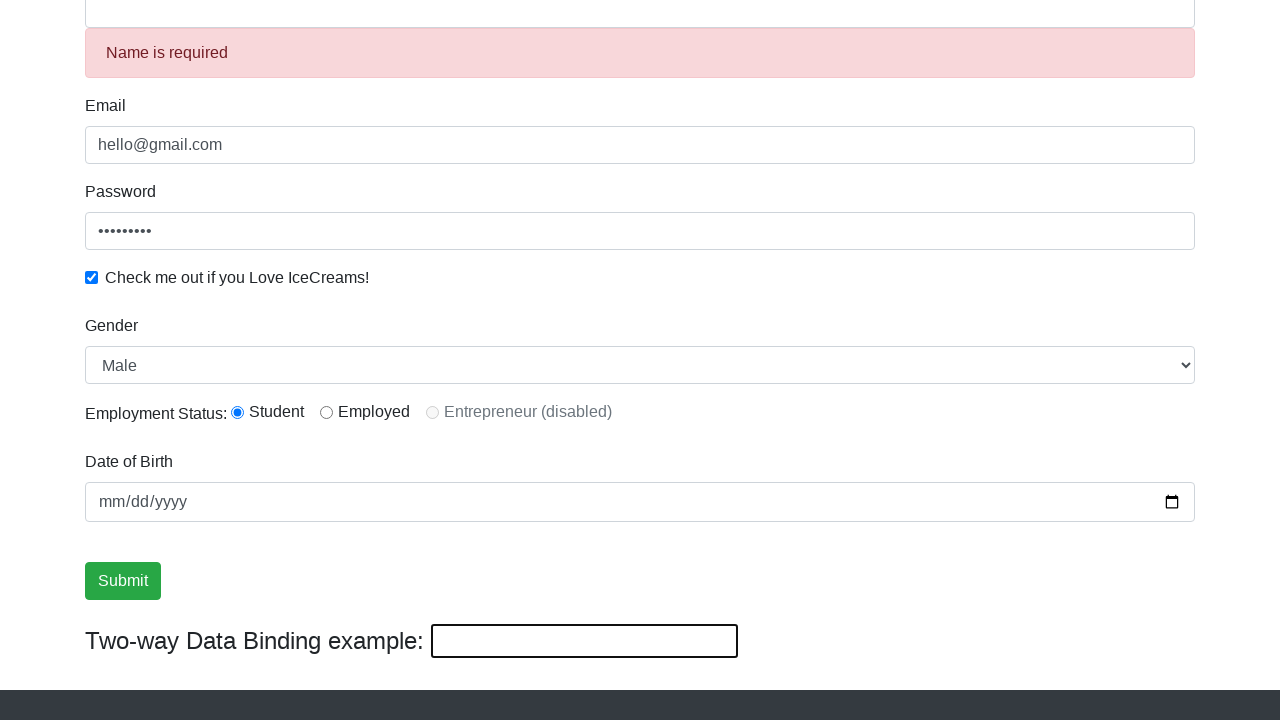

Selected 'Female' from dropdown on #exampleFormControlSelect1
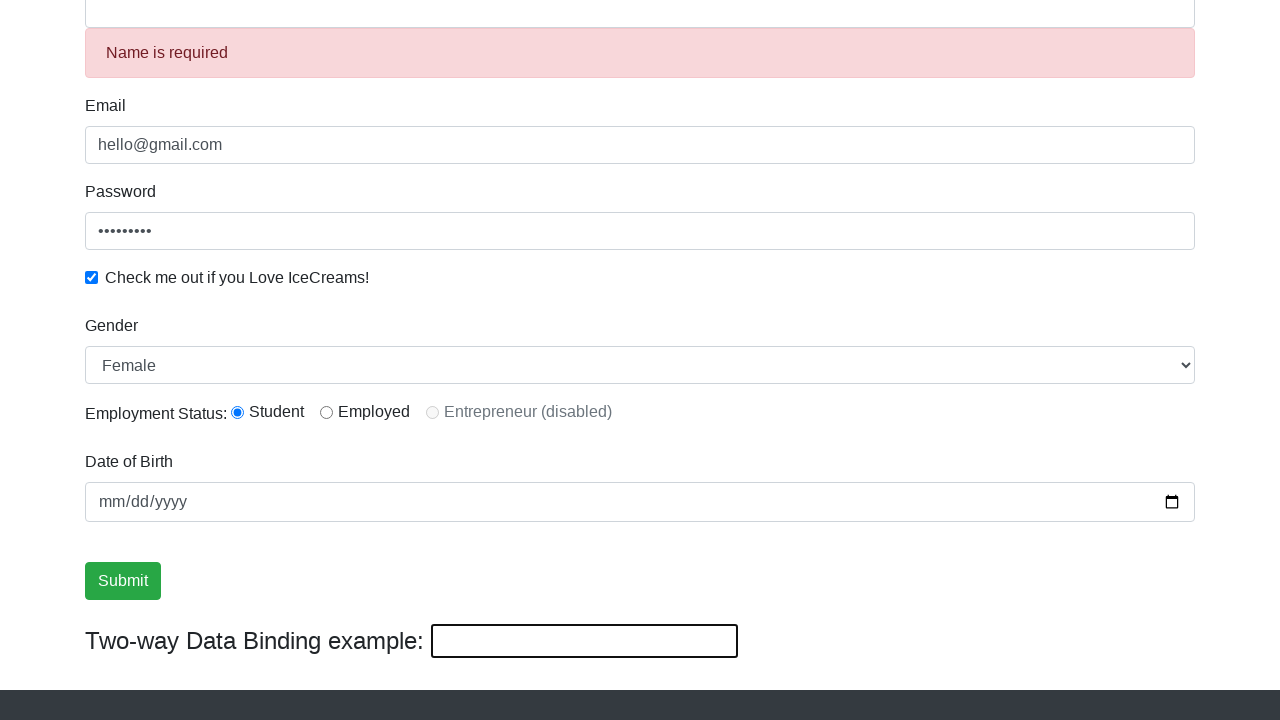

Selected option at index 0 from dropdown on #exampleFormControlSelect1
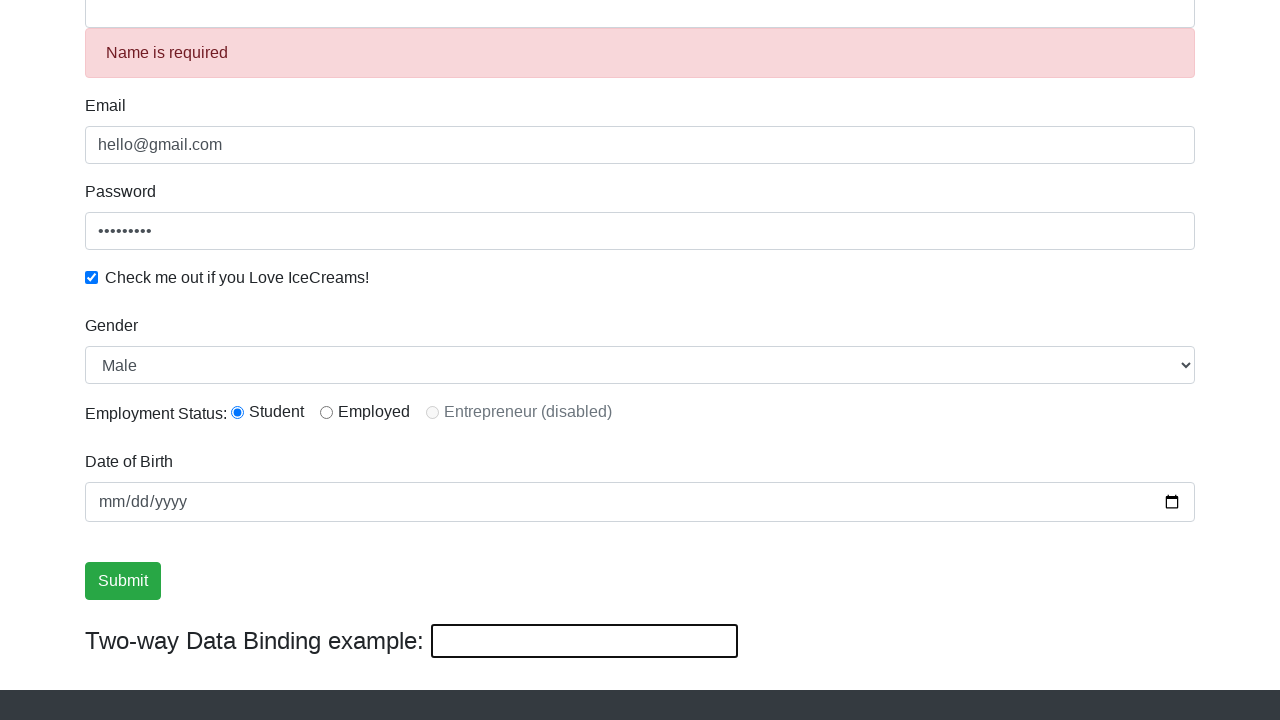

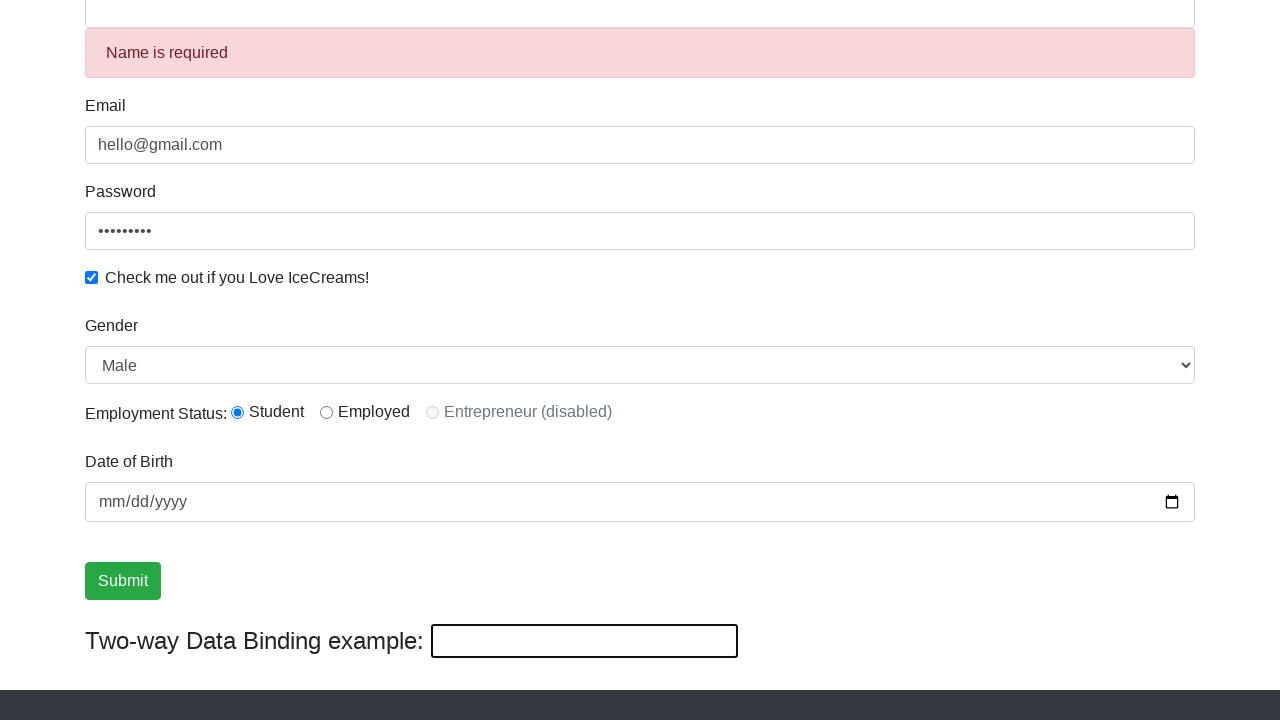